Navigates to English CV page and verifies page source contains photo.jpg image path

Starting URL: https://dariuszkuriatacveng.netlify.app/

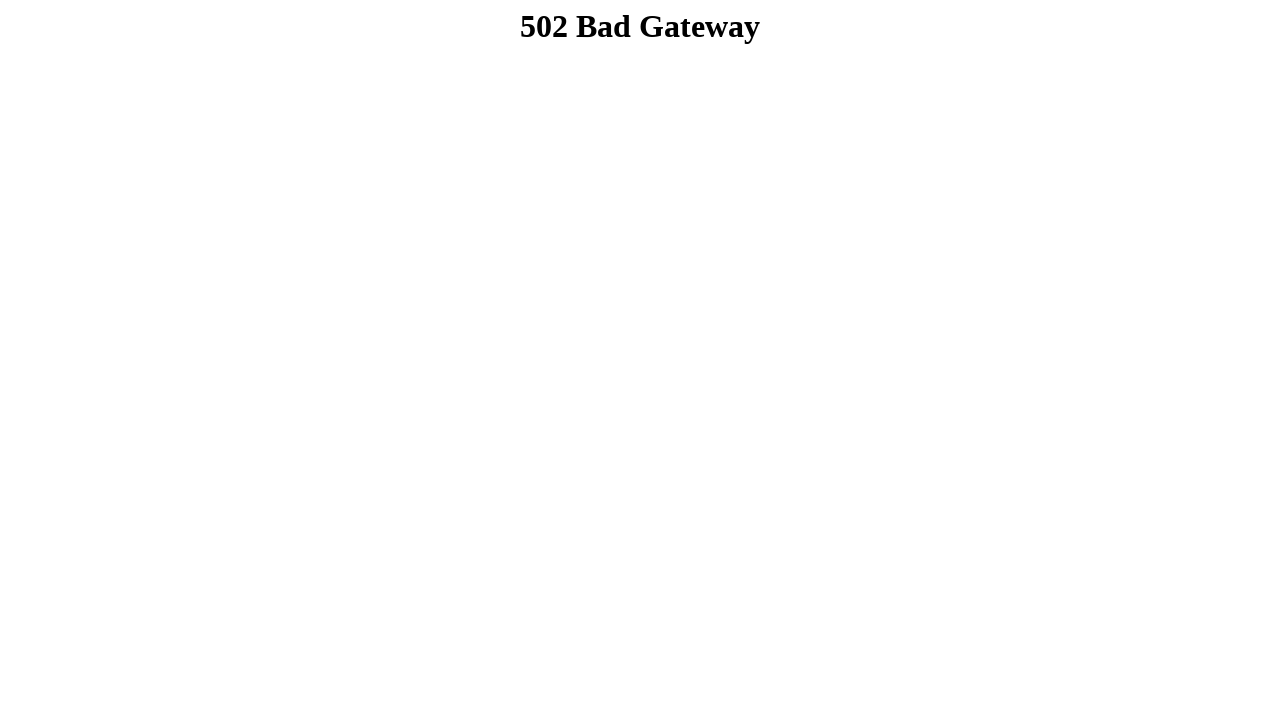

Navigated to English CV page at https://dariuszkuriatacveng.netlify.app/
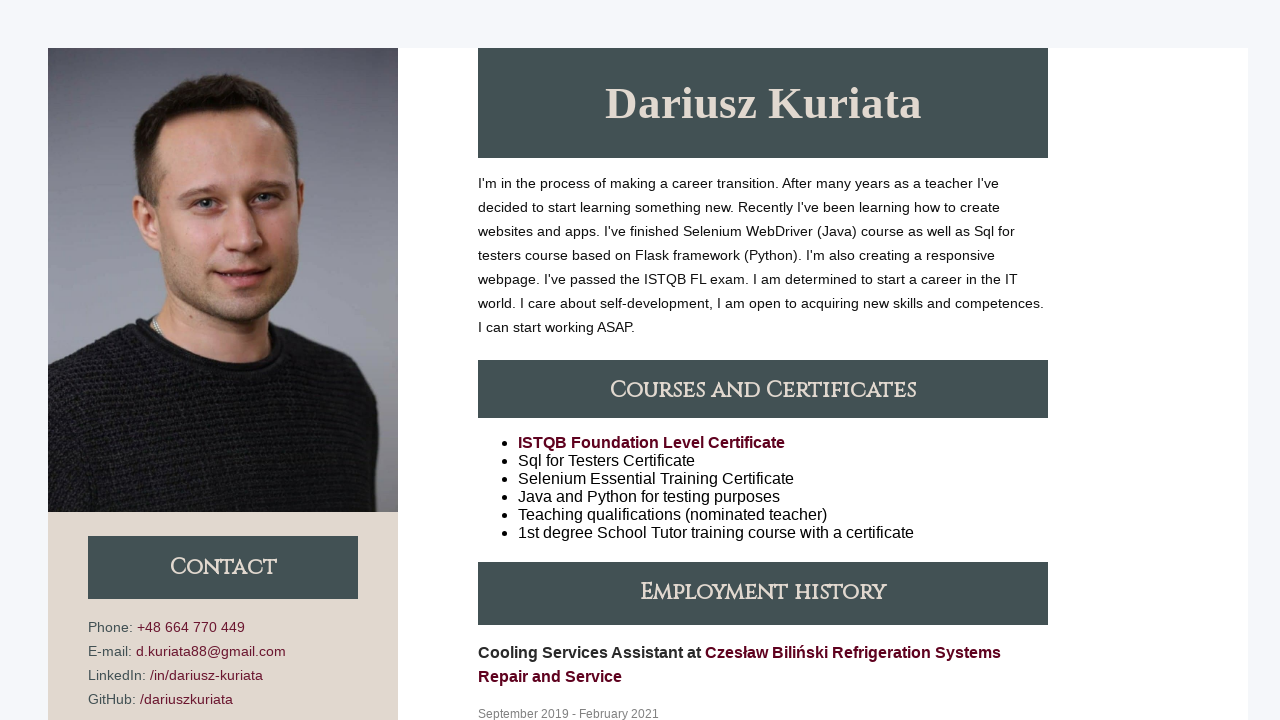

Retrieved page source content
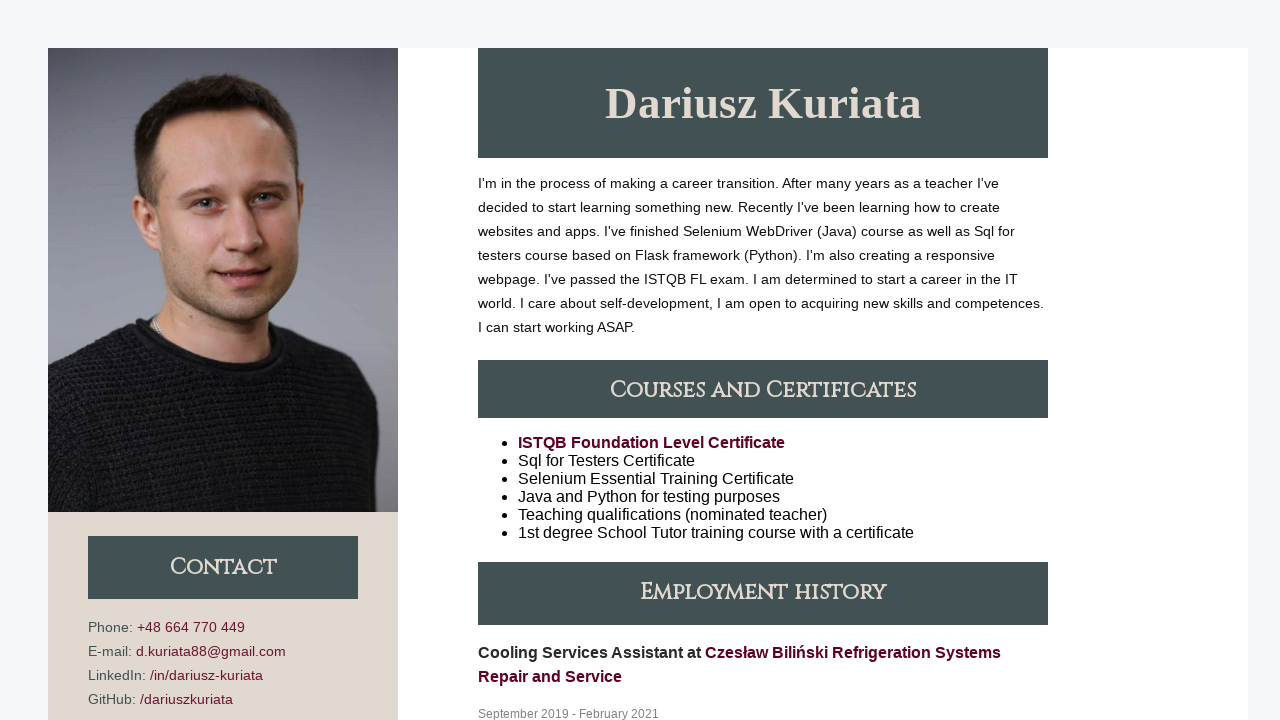

Verified page source contains /images/photo.jpg image path
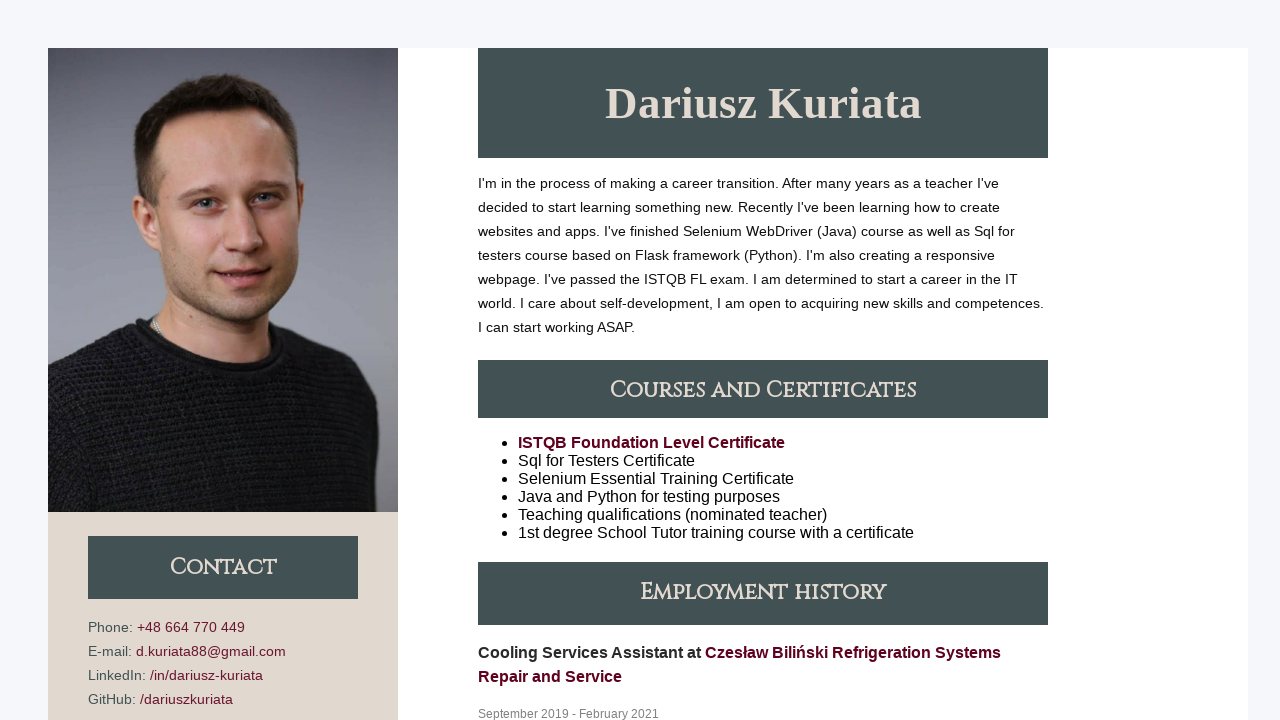

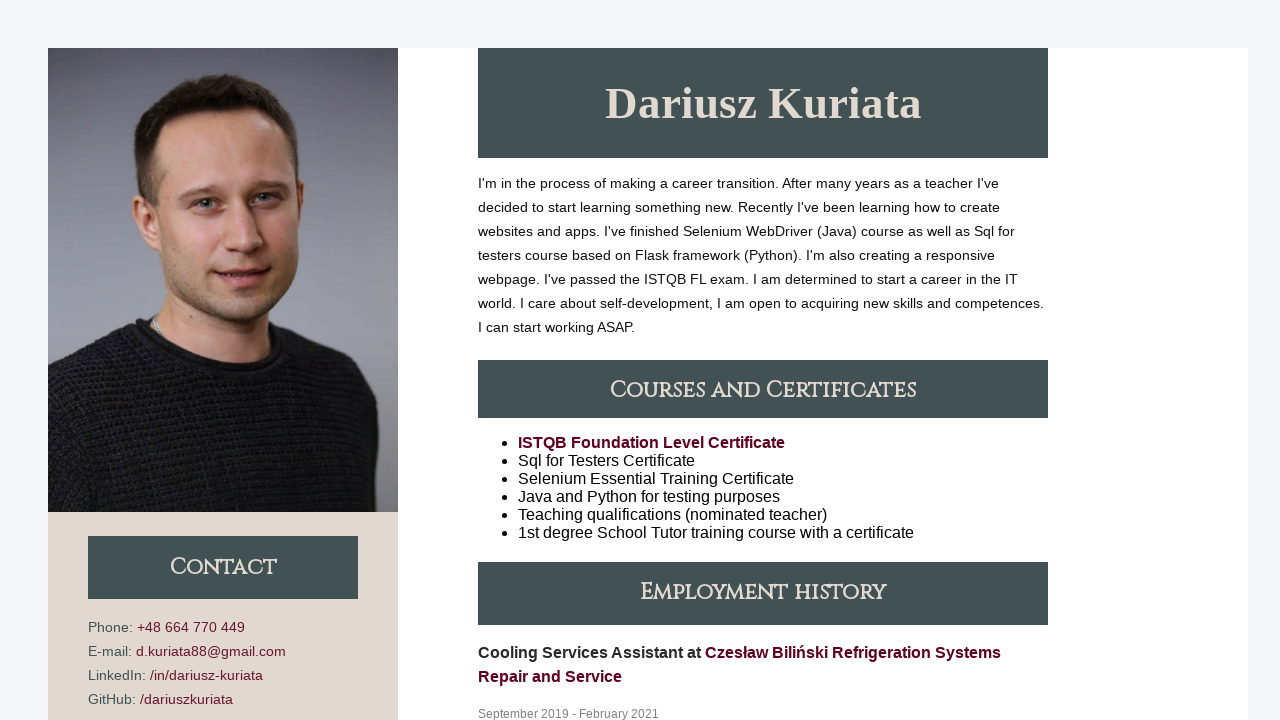